Tests input field operations including clearing, typing values, retrieving values, and validating the field is displayed and enabled

Starting URL: https://the-internet.herokuapp.com/inputs

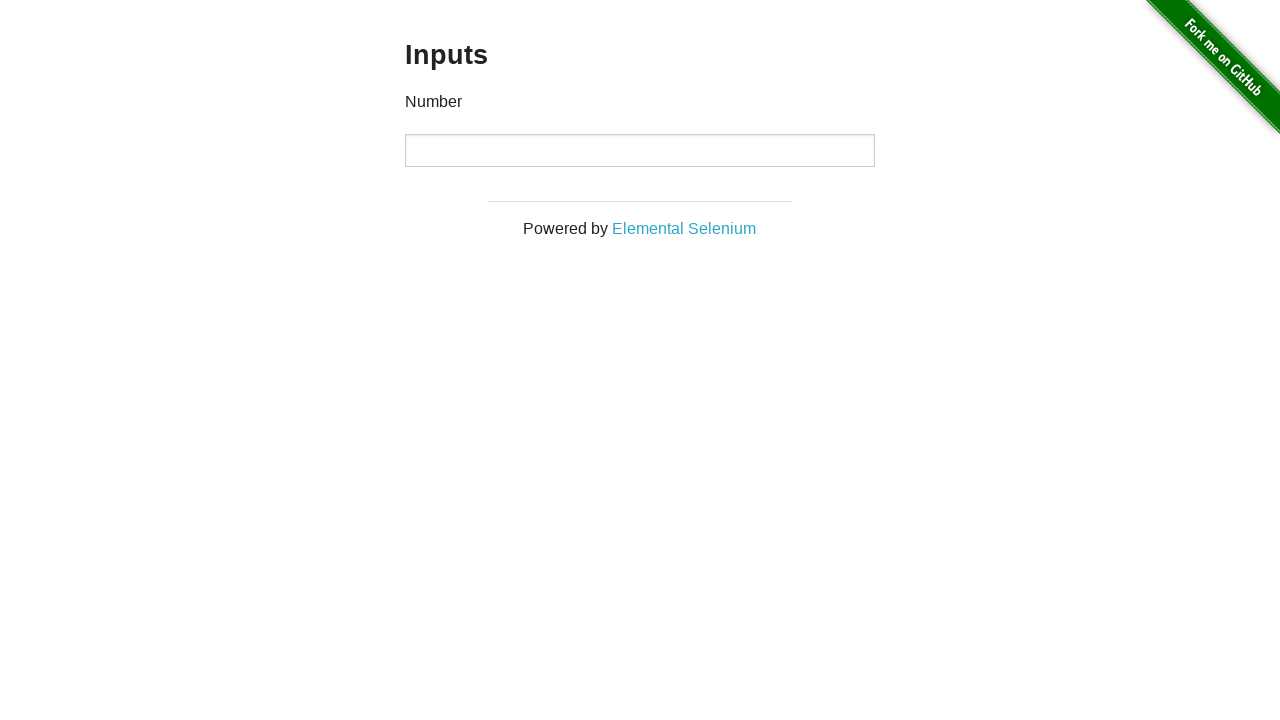

Verified input field is visible
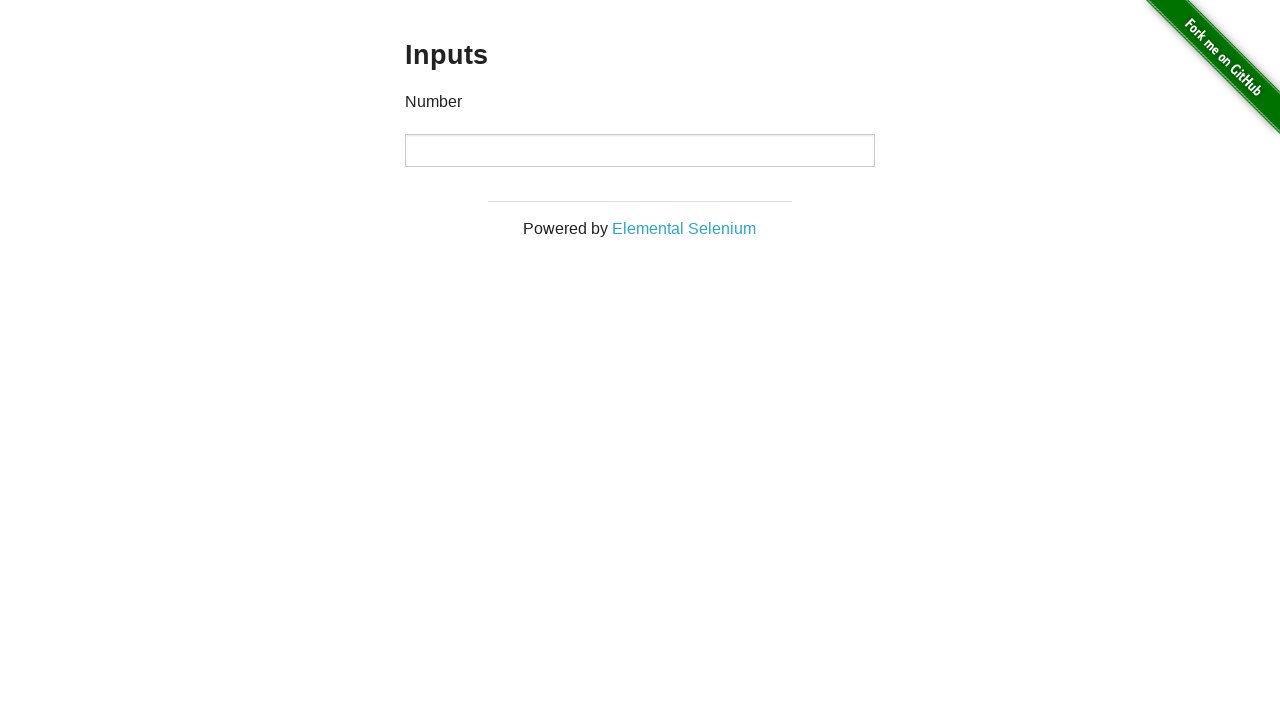

Cleared the input field on input
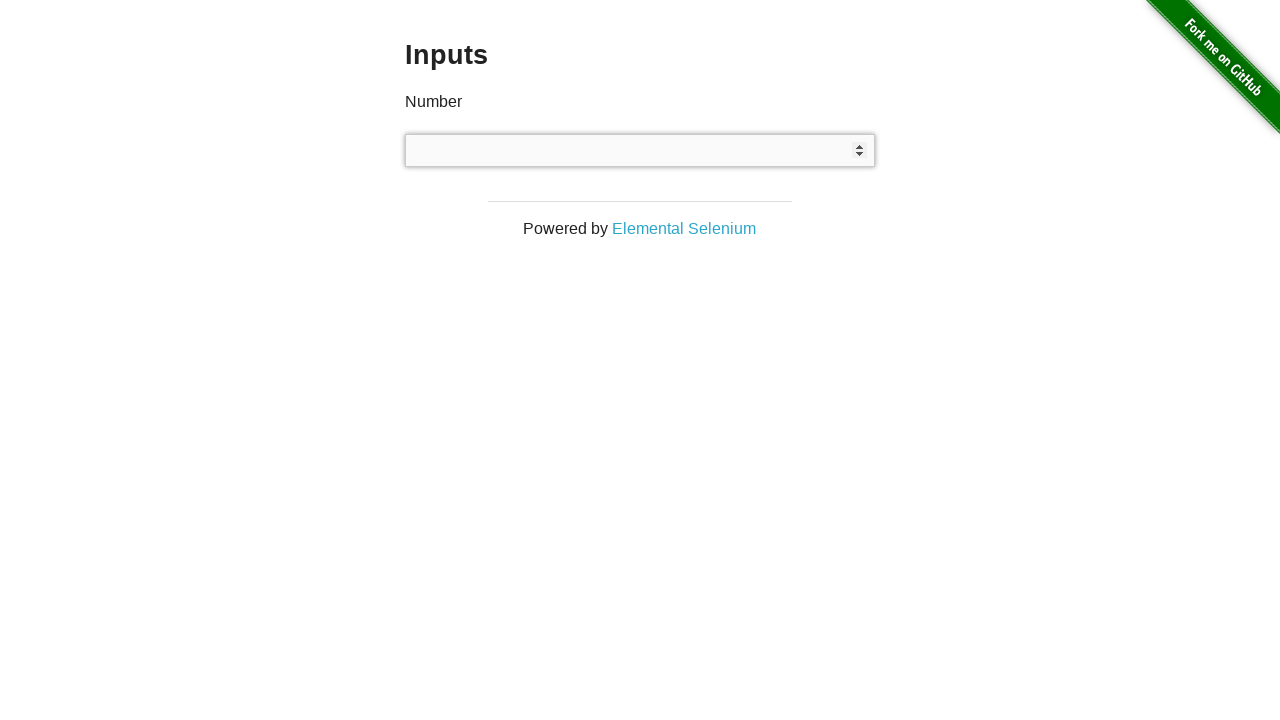

Verified input field is empty after clear operation
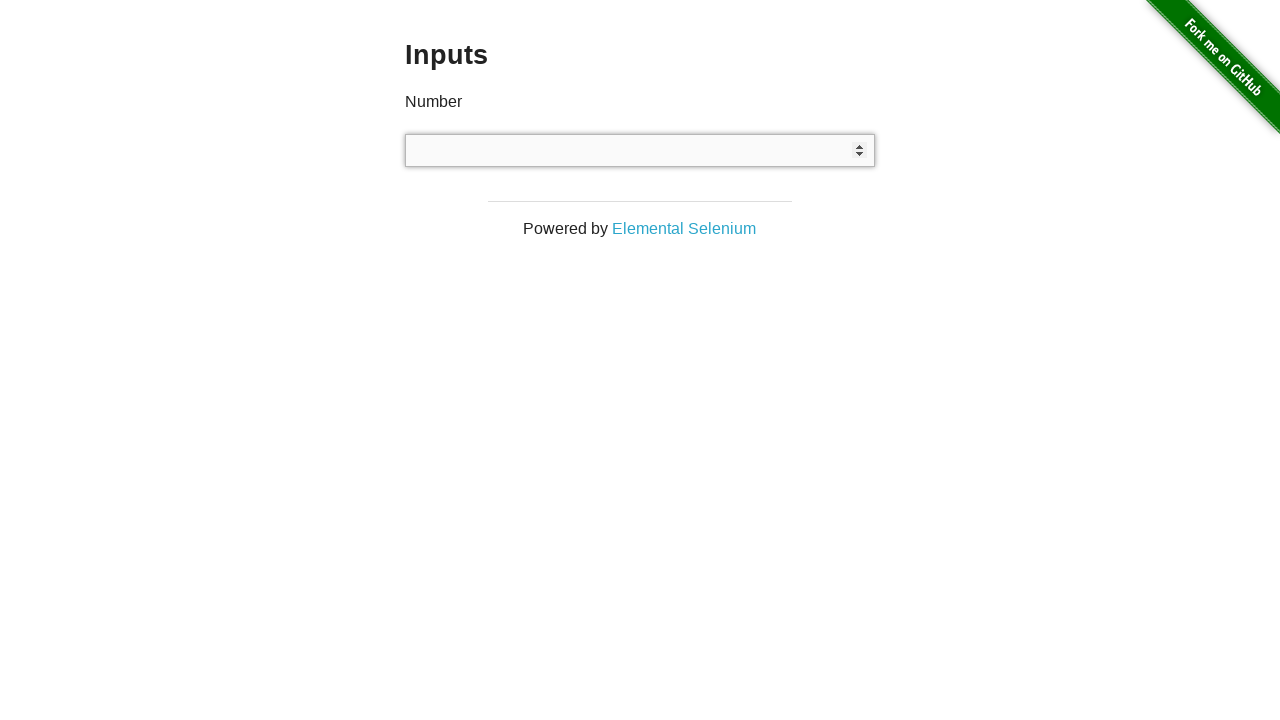

Filled input field with '12345' on input
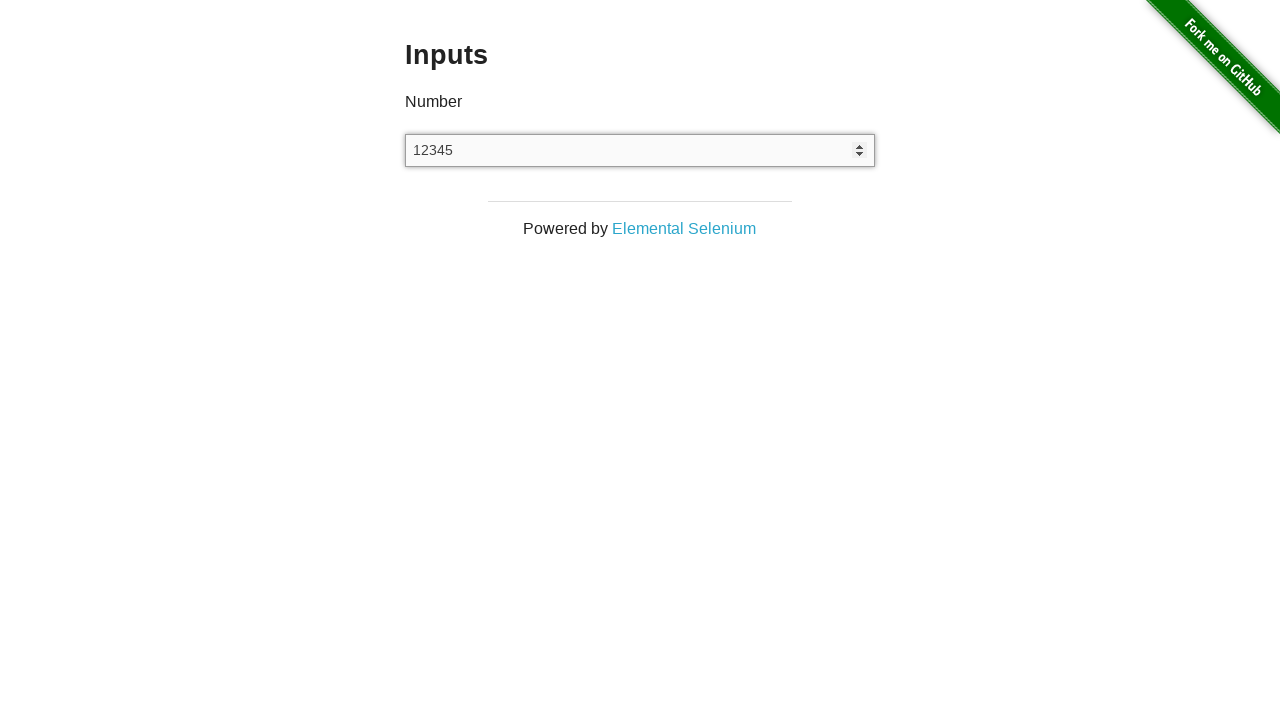

Verified input field contains the typed value '12345'
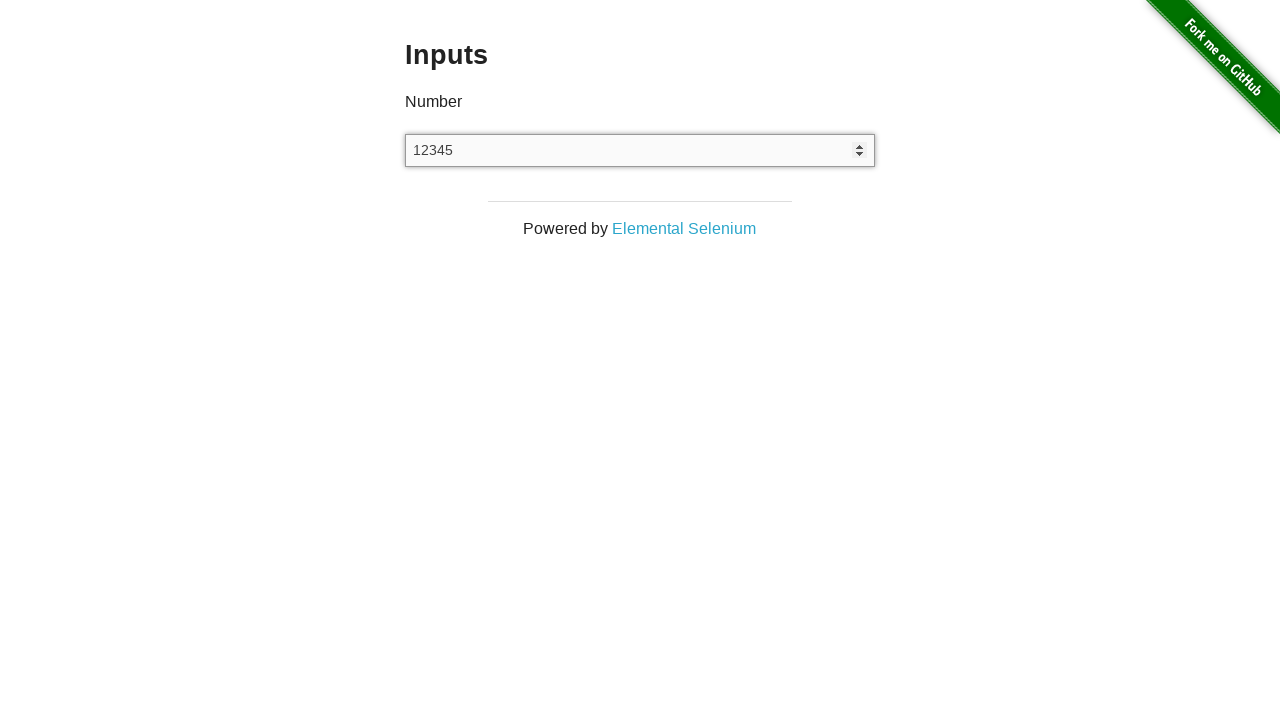

Retrieved current input field value
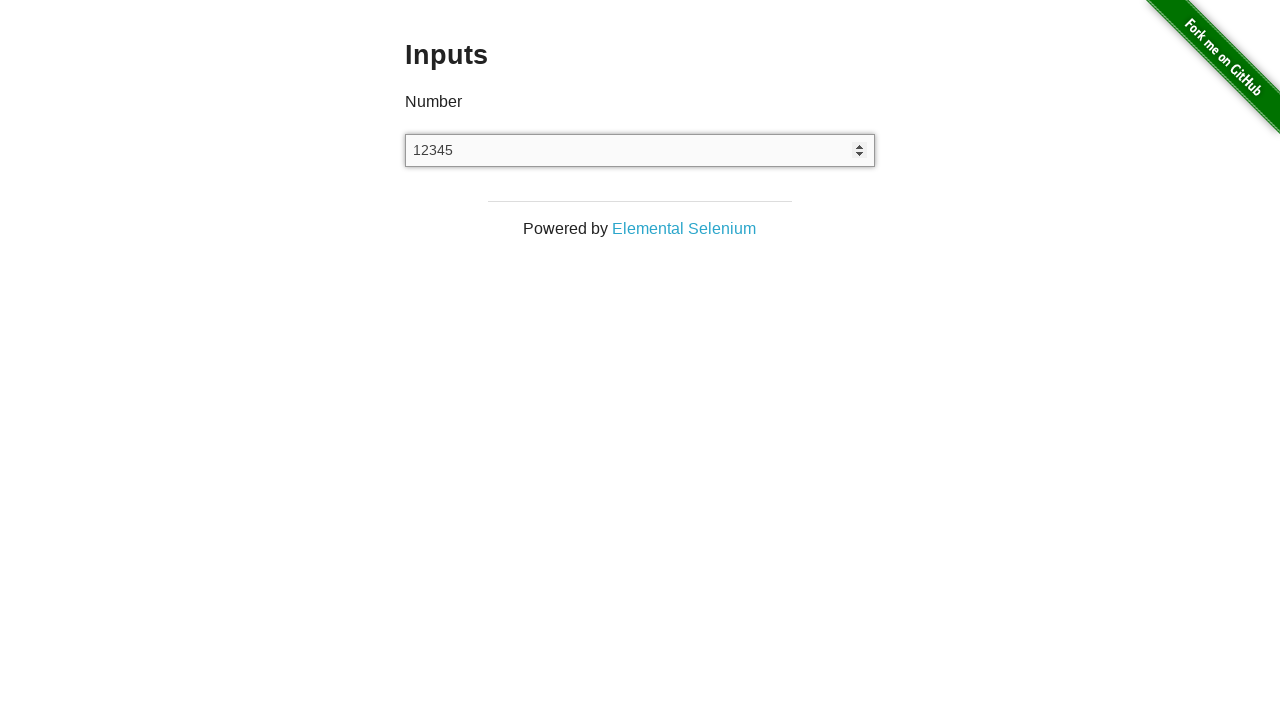

Verified input field value is not null
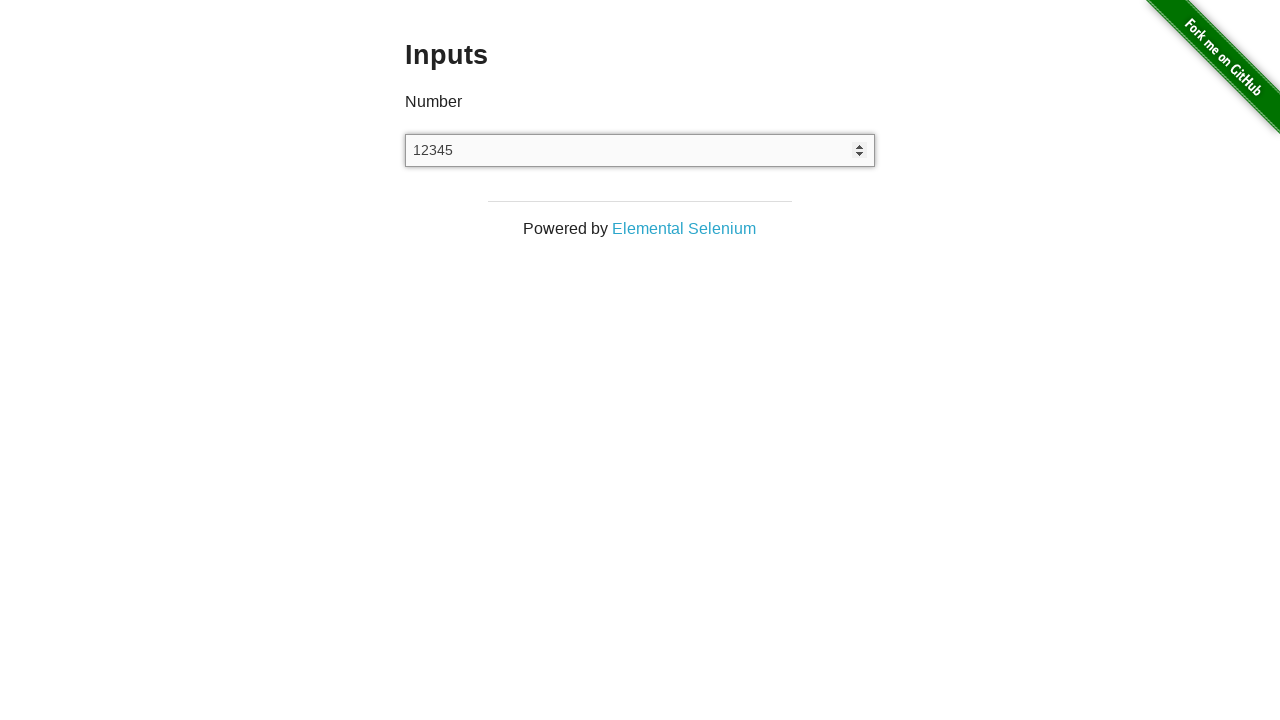

Verified input field is enabled
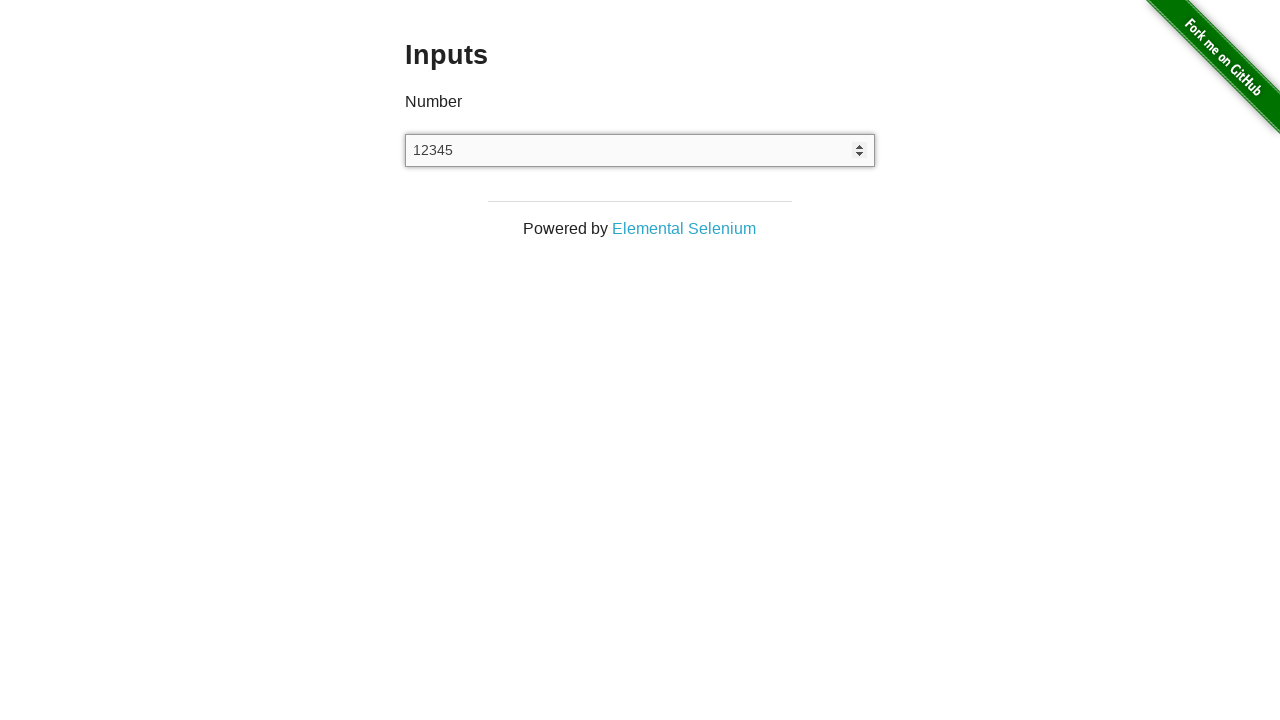

Verified input field is displayed
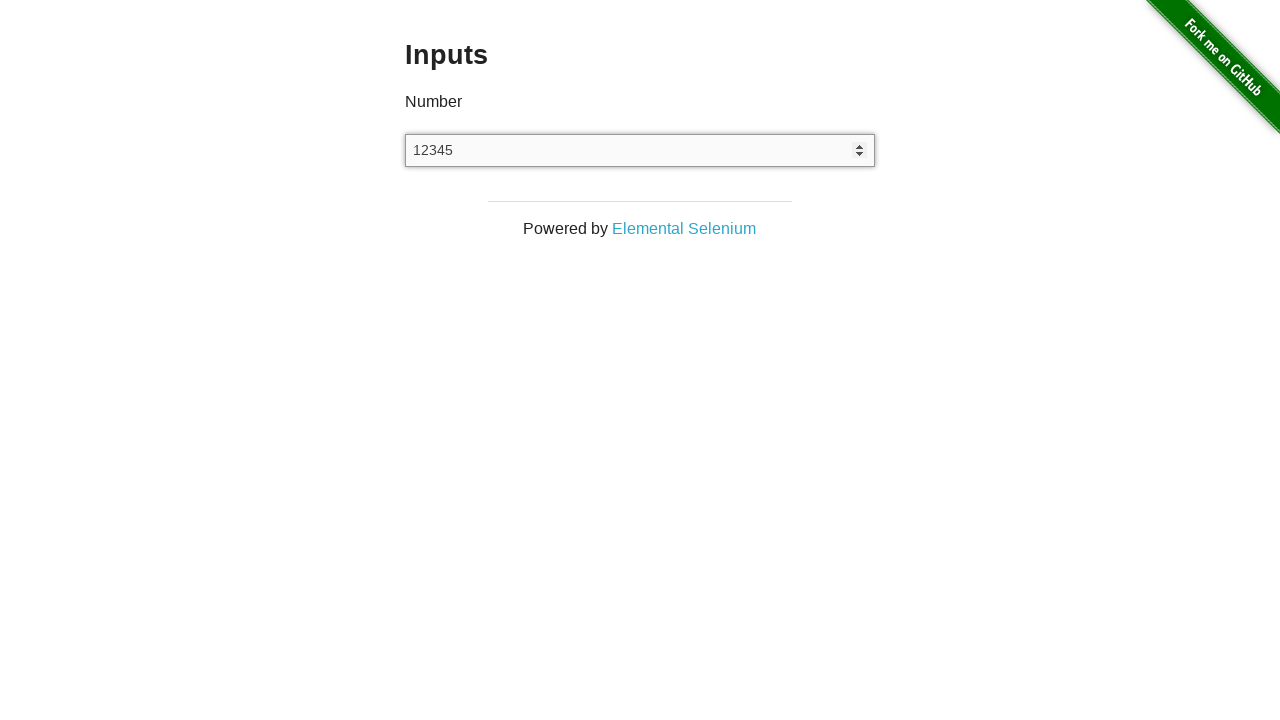

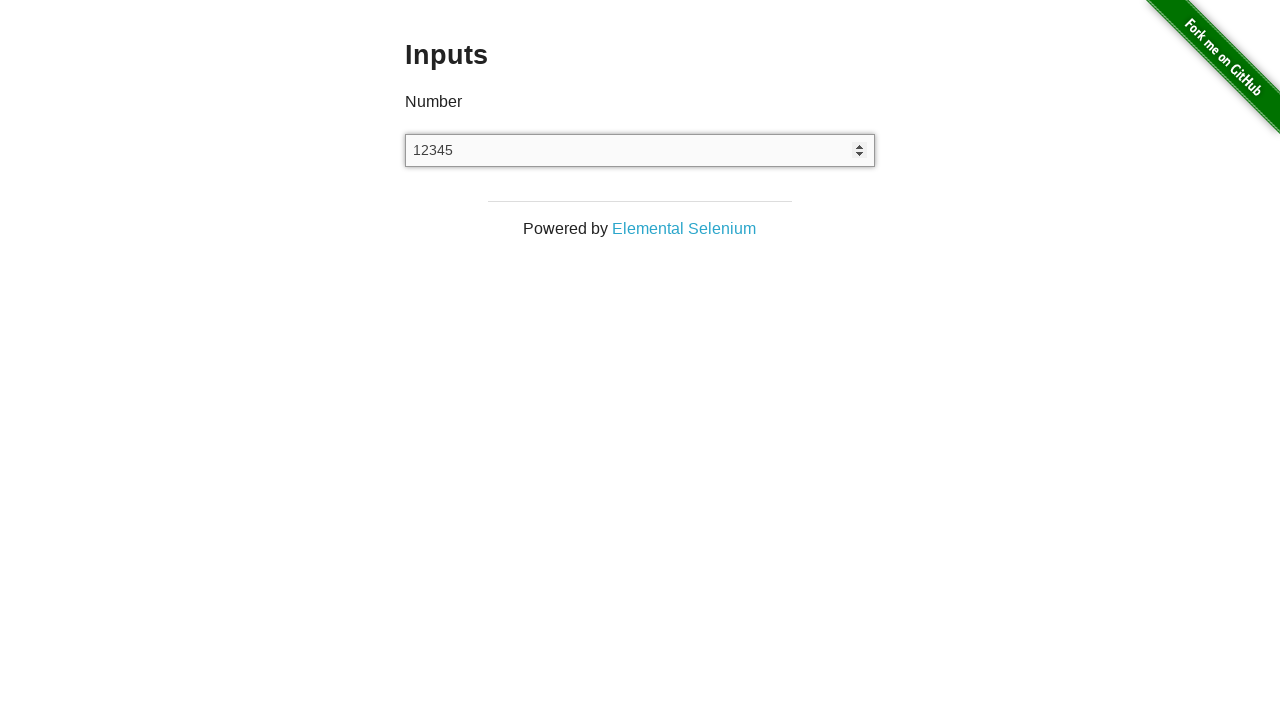